Tests right-click context menu functionality by triggering a context menu and verifying it becomes visible

Starting URL: https://swisnl.github.io/jQuery-contextMenu/demo.html

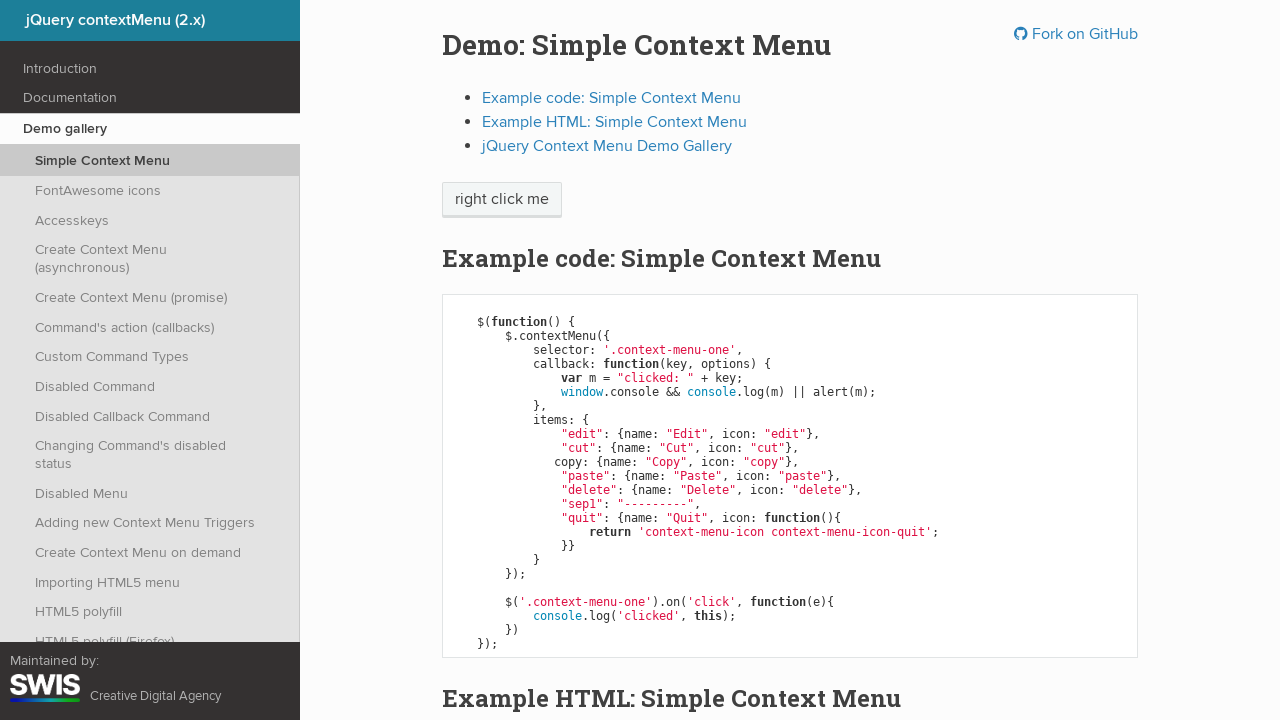

Right-clicked on the context menu trigger element at (502, 200) on .context-menu-one >> nth=0
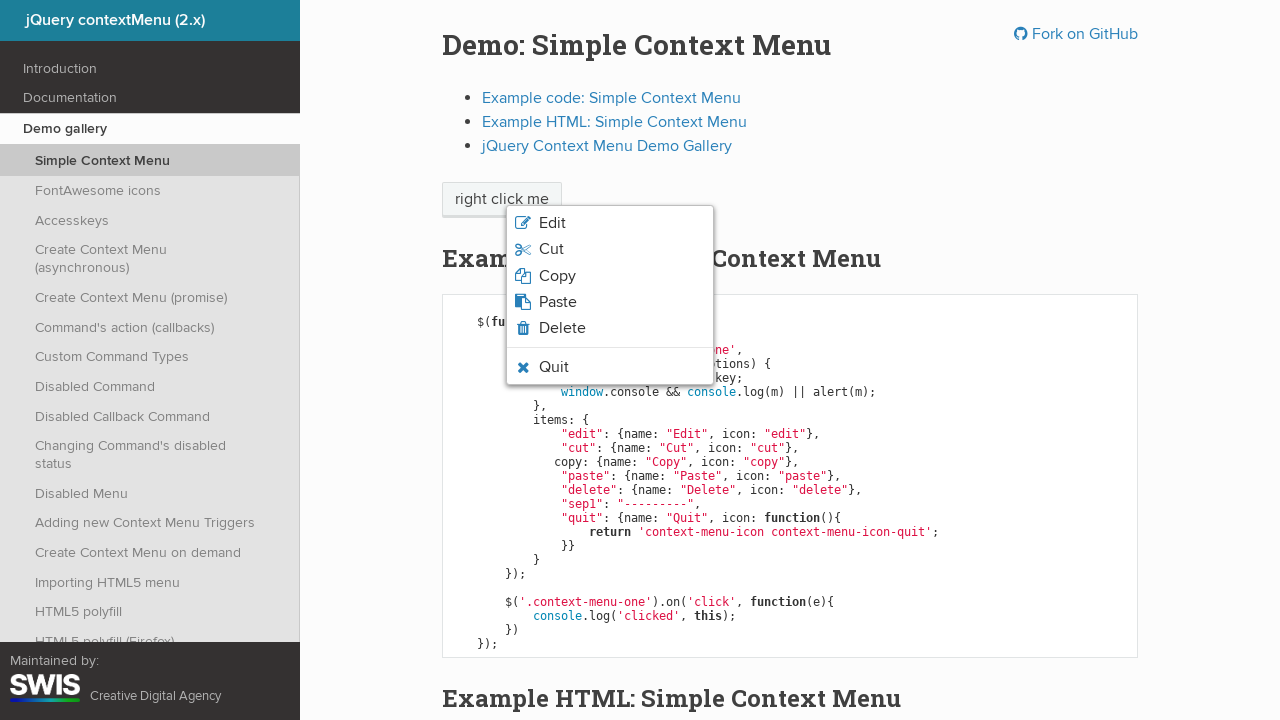

Context menu became visible
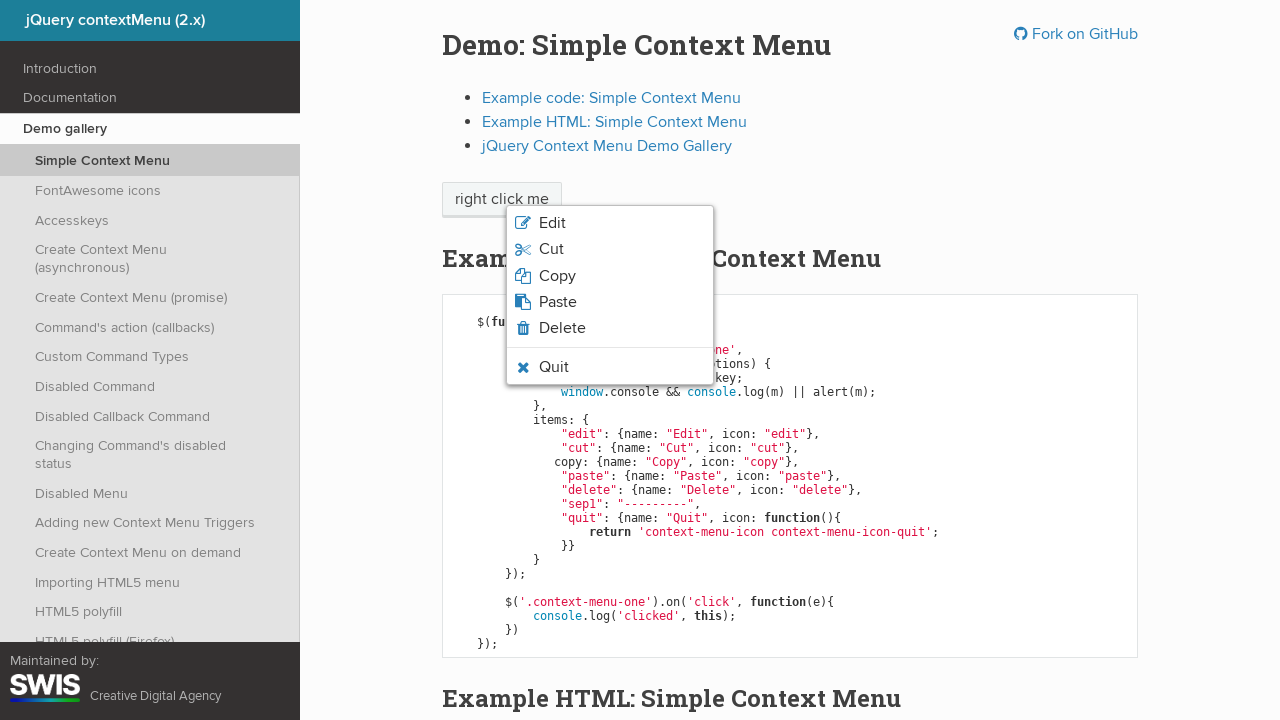

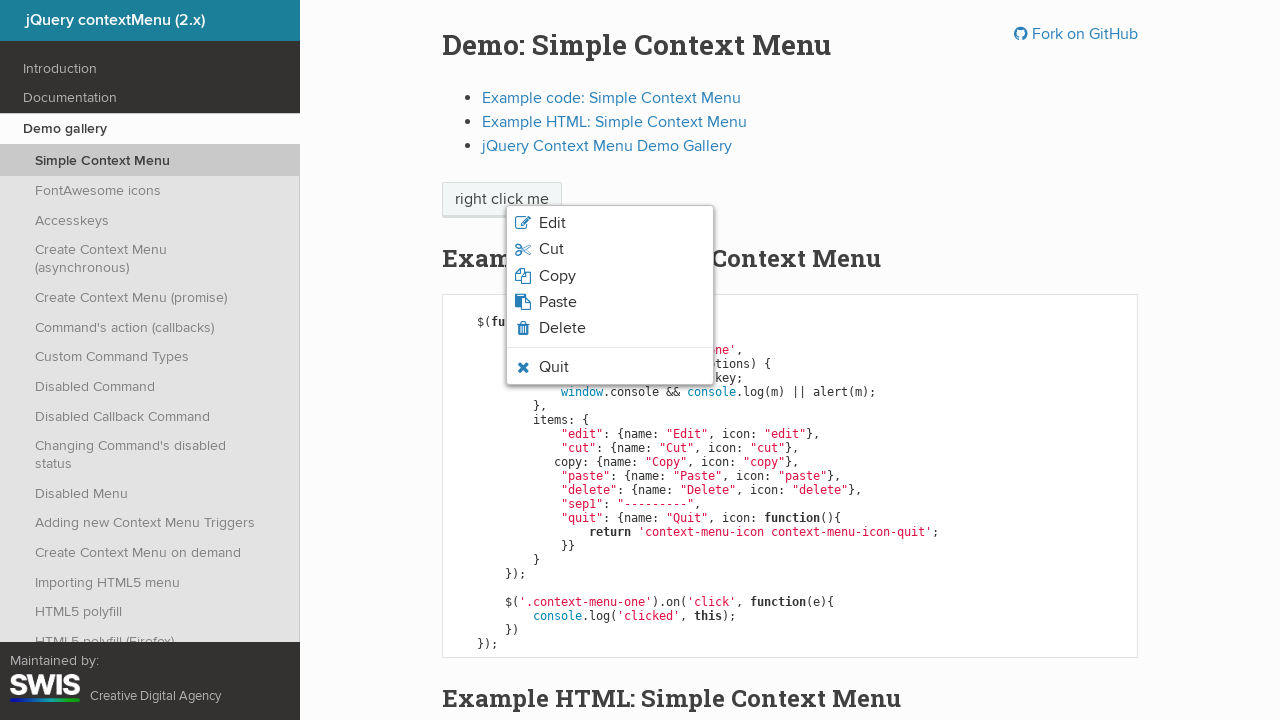